Tests dropdown selection functionality by selecting options using different methods (by value and by index)

Starting URL: https://the-internet.herokuapp.com/dropdown

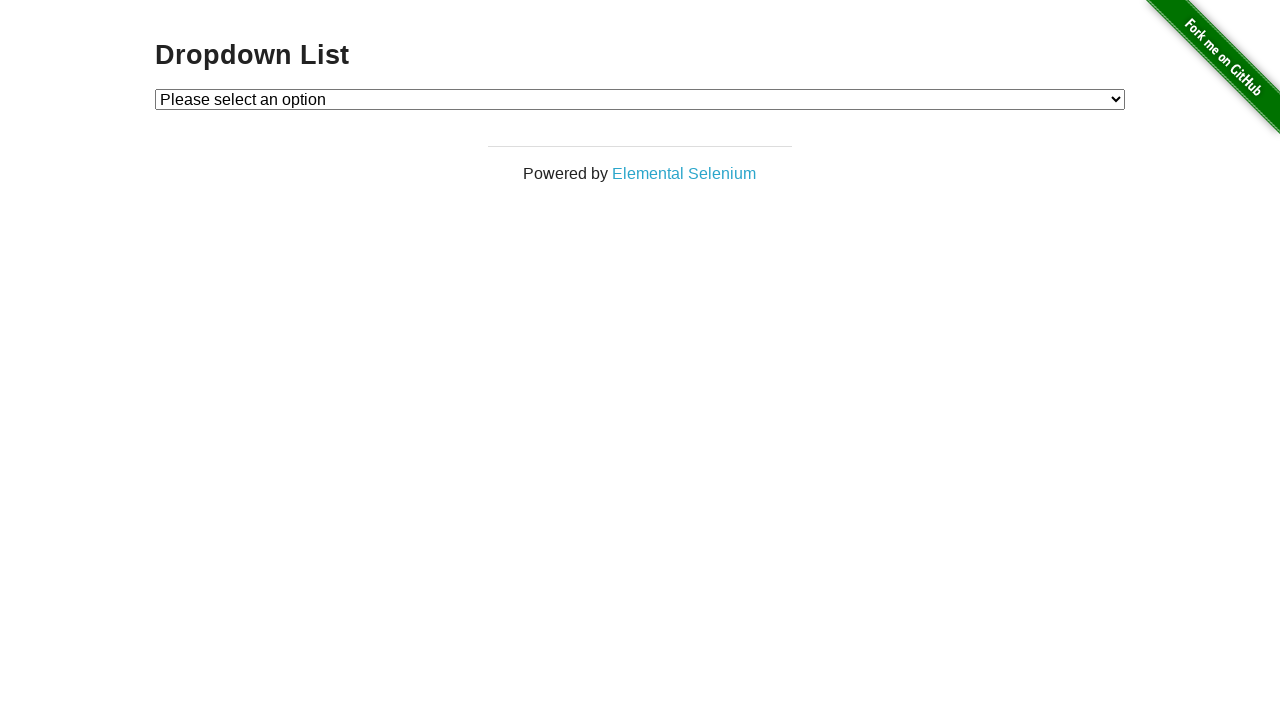

Located dropdown element with id 'dropdown'
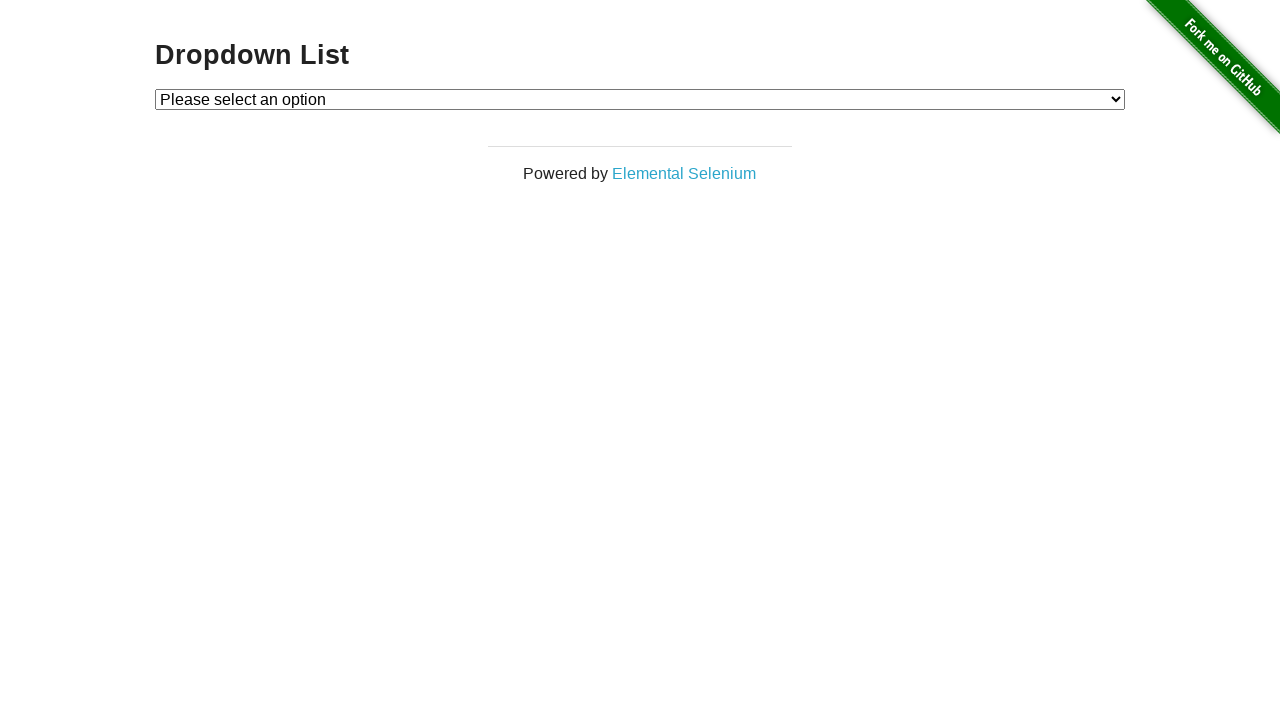

Selected dropdown option with value '1' on #dropdown
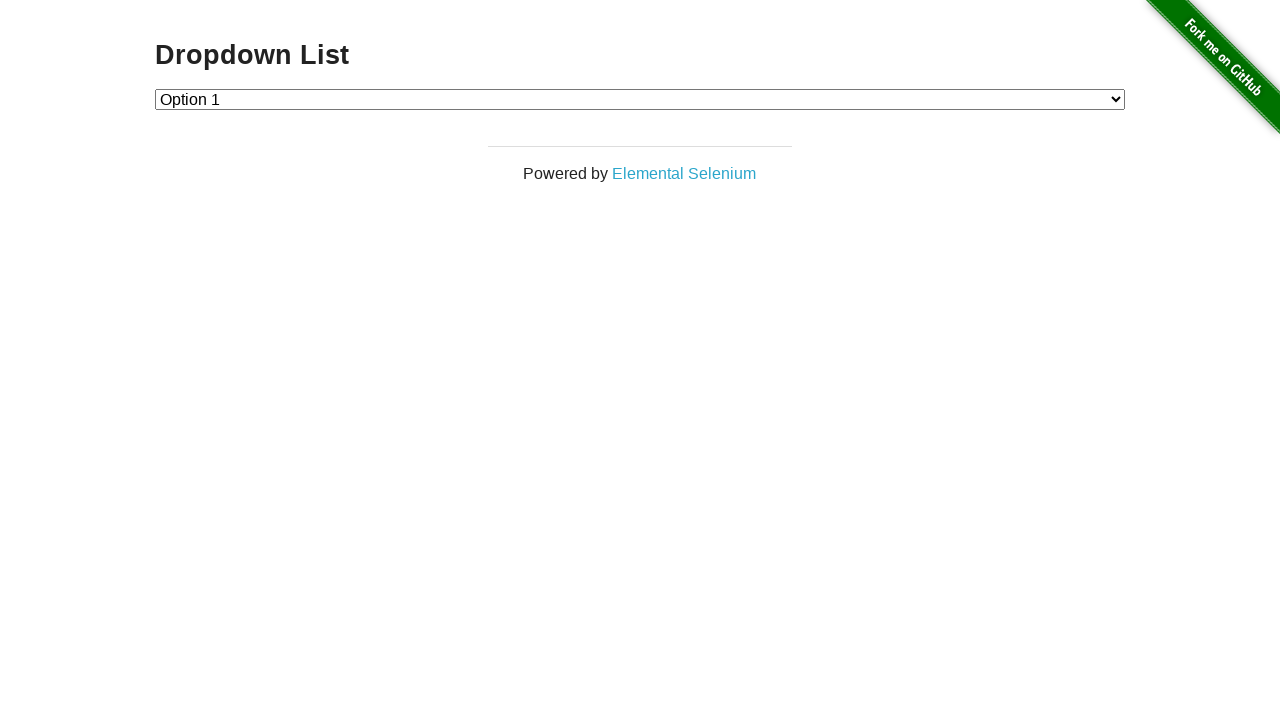

Selected dropdown option at index 2 (Option 2) on #dropdown
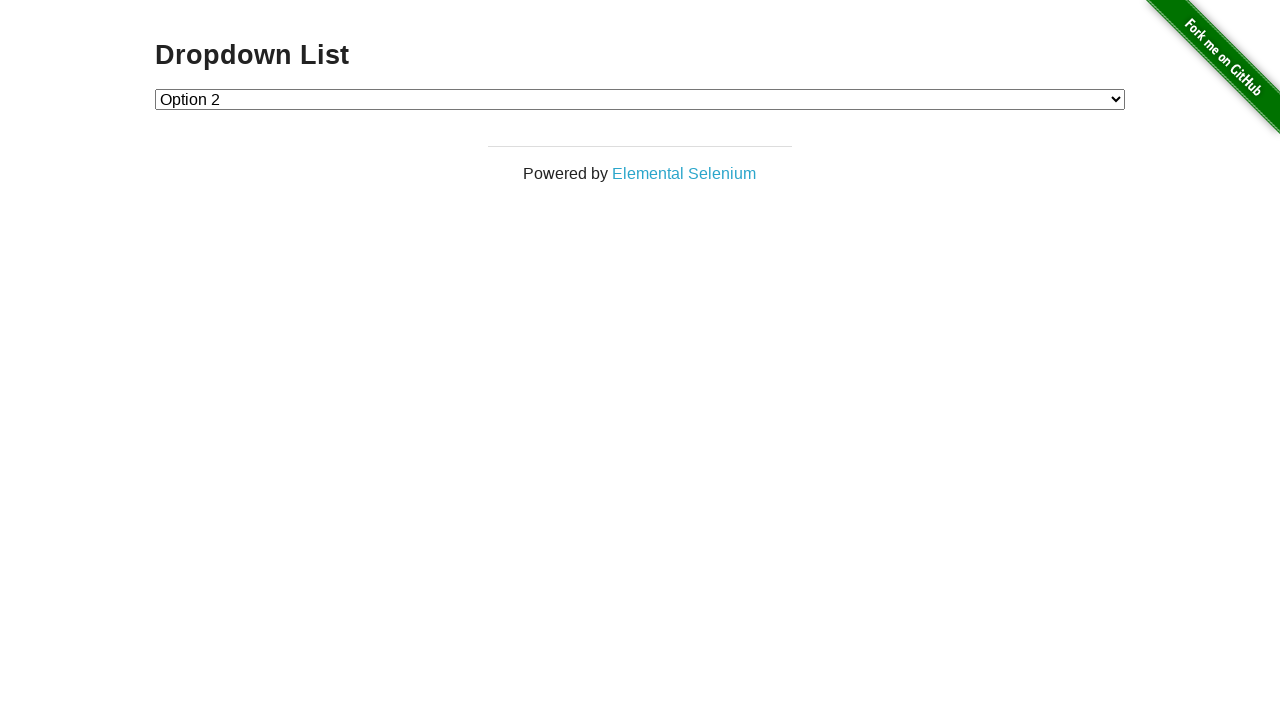

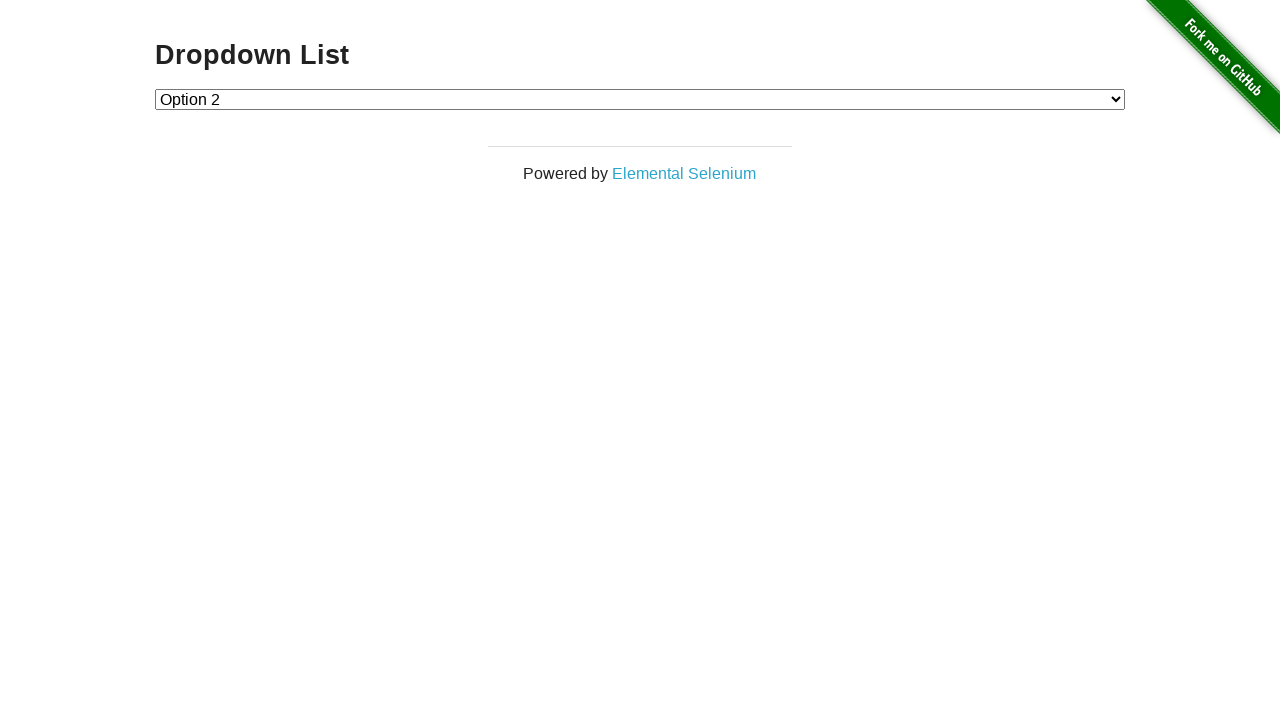